Navigates to Coffee Bean Korea store locator page and opens a store detail popup using JavaScript

Starting URL: https://www.coffeebeankorea.com/store/store.asp

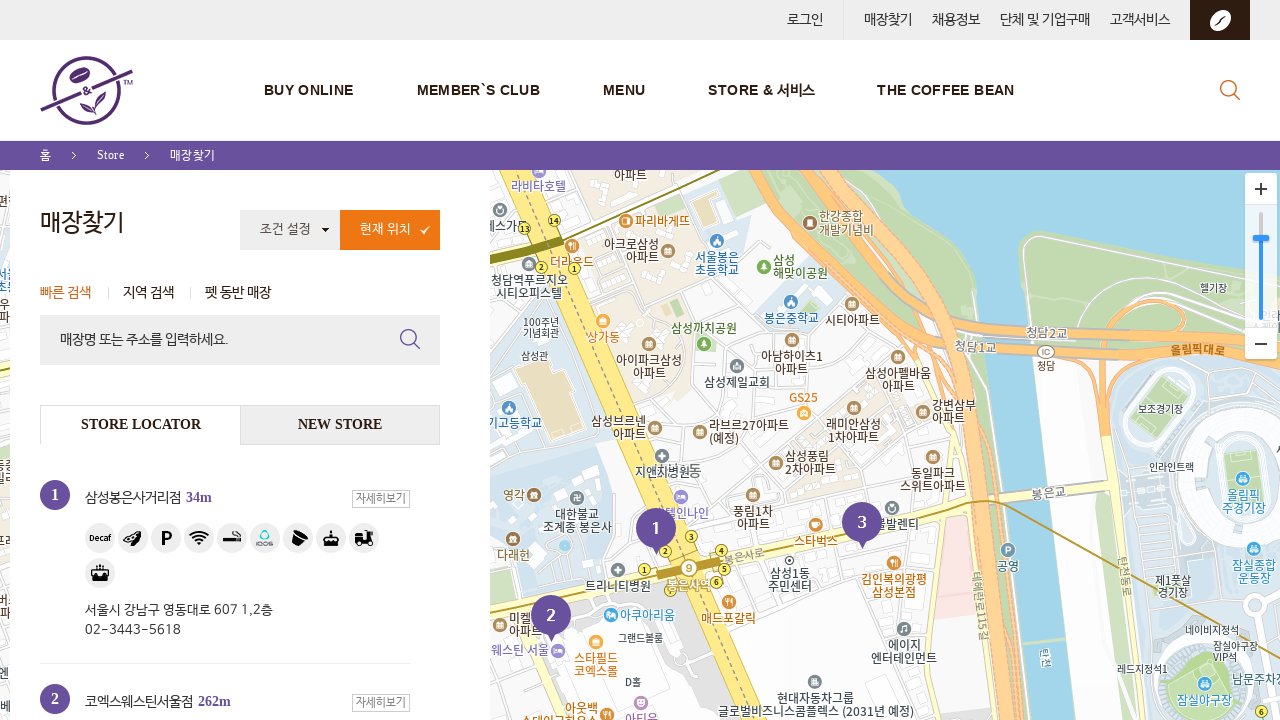

Executed JavaScript to open store detail popup for store ID 31 (삼성봉은사거리점)
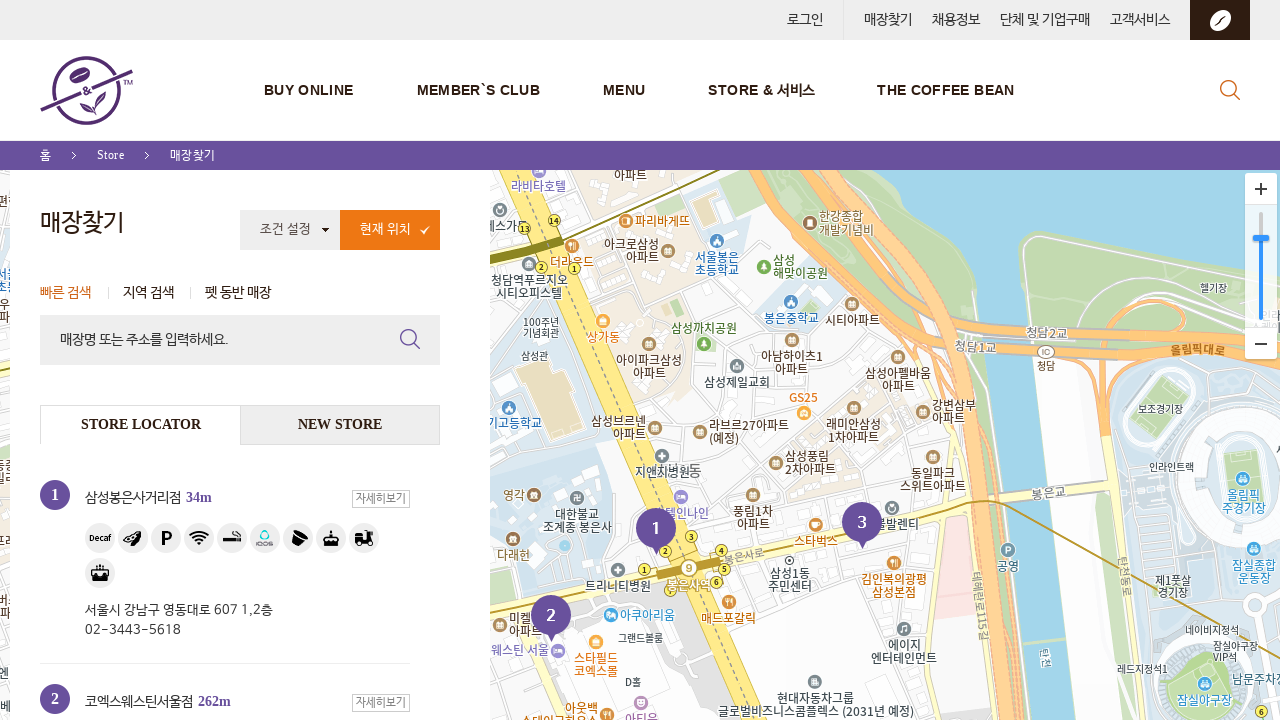

Waited 1000ms for popup content to render
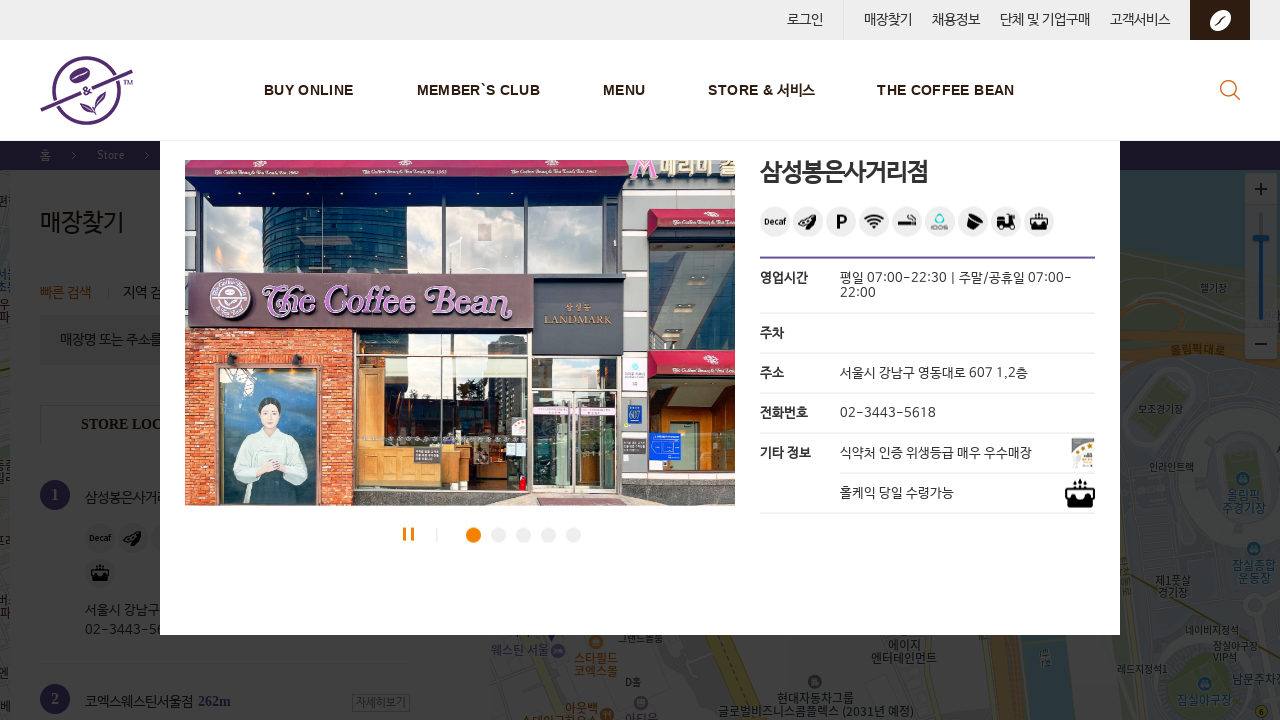

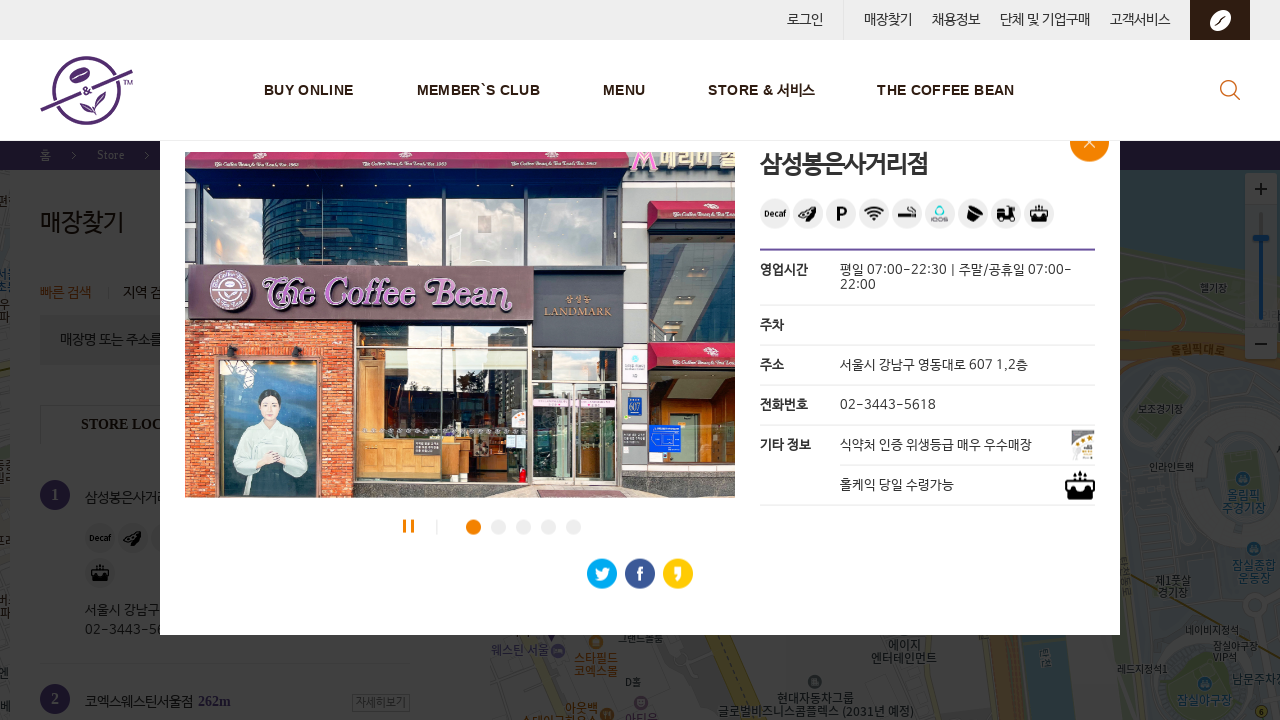